Navigates NVIDIA's Workday job listings page, clicks on job postings to view details, and navigates through multiple pages of results using the pagination button.

Starting URL: https://nvidia.wd5.myworkdayjobs.com/NVIDIAExternalCareerSite?q=intern&locationHierarchy1=2fcb99c455831013ea52fb338f2932d8

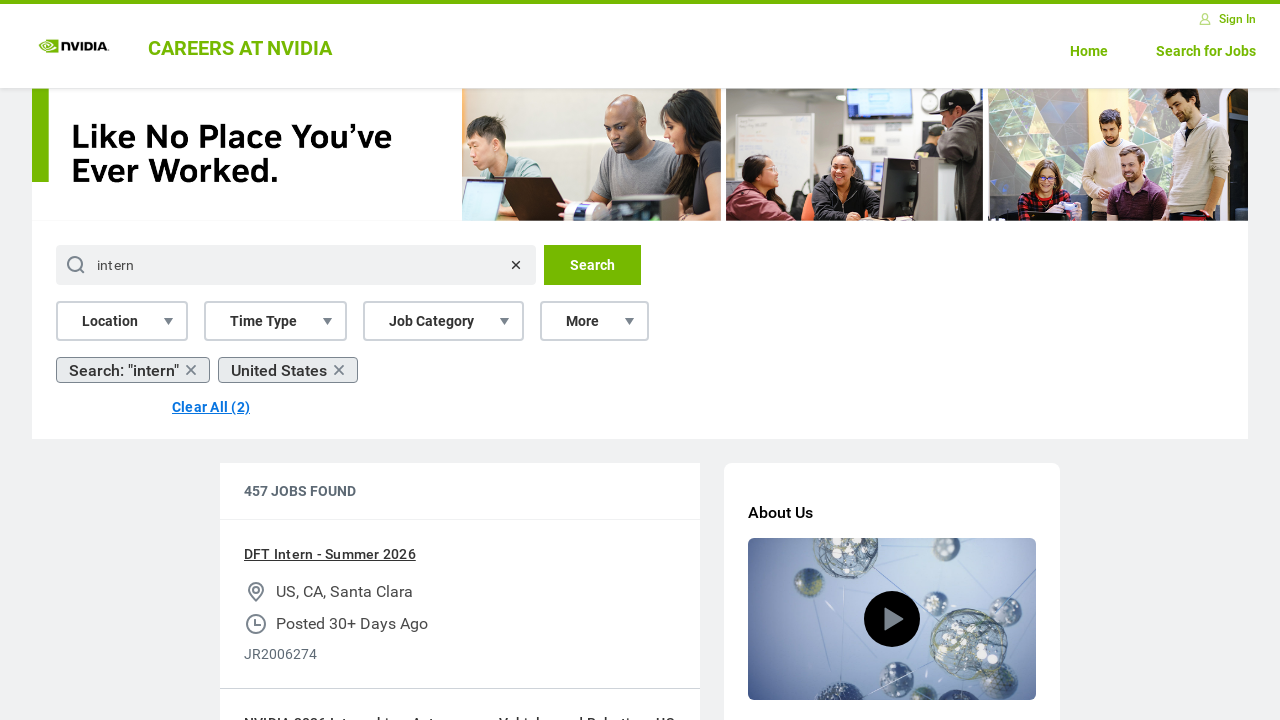

Waited for job listings to load on NVIDIA Workday careers page
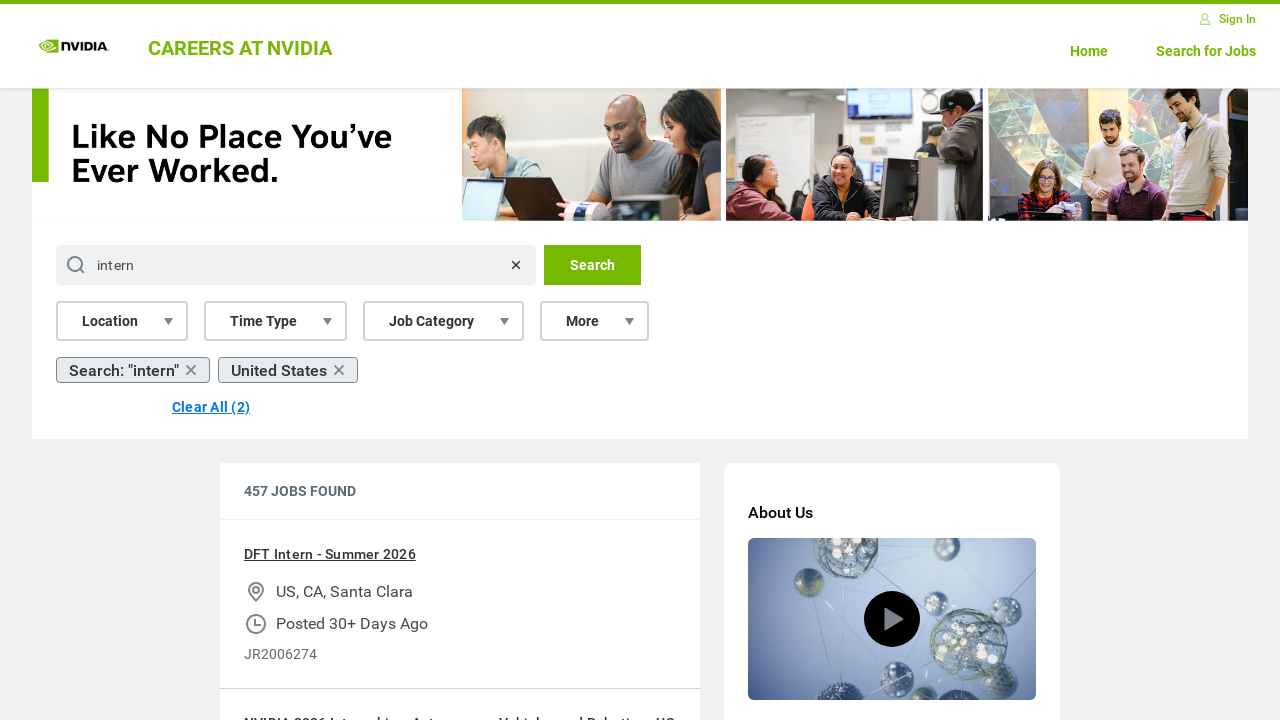

Clicked on the first job posting at (330, 554) on a[data-automation-id='jobTitle'] >> nth=0
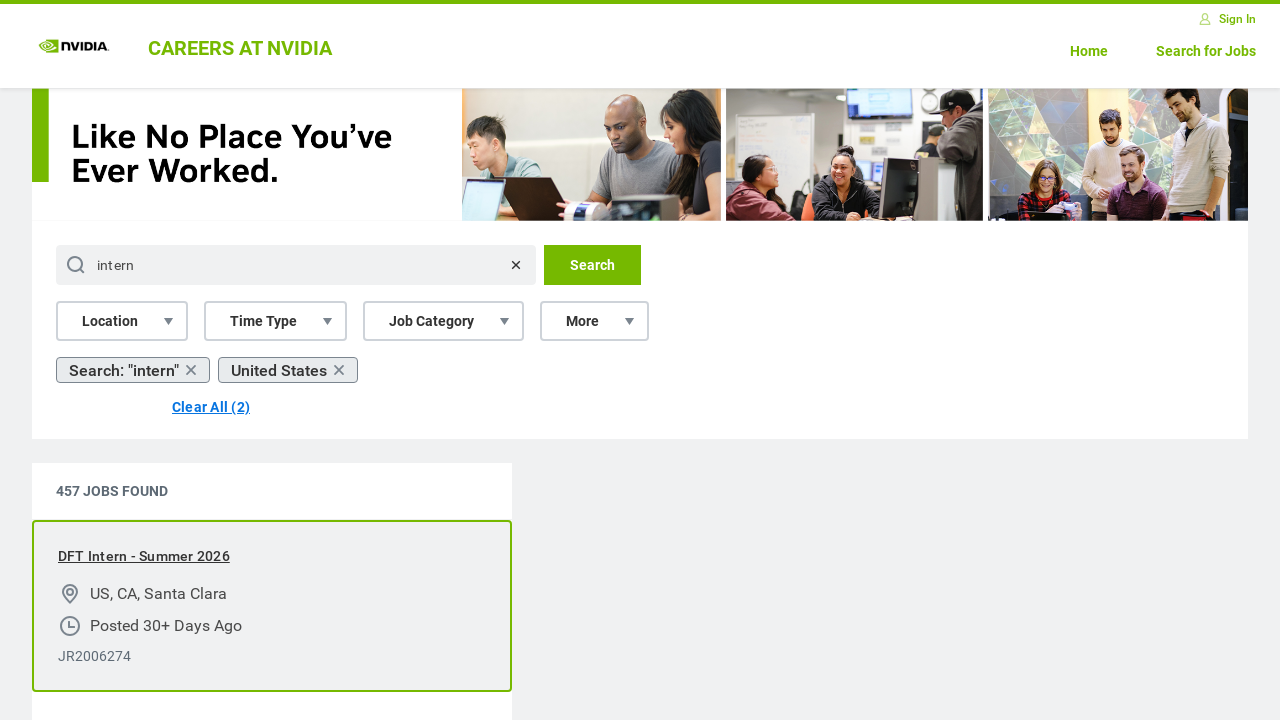

Job details header loaded
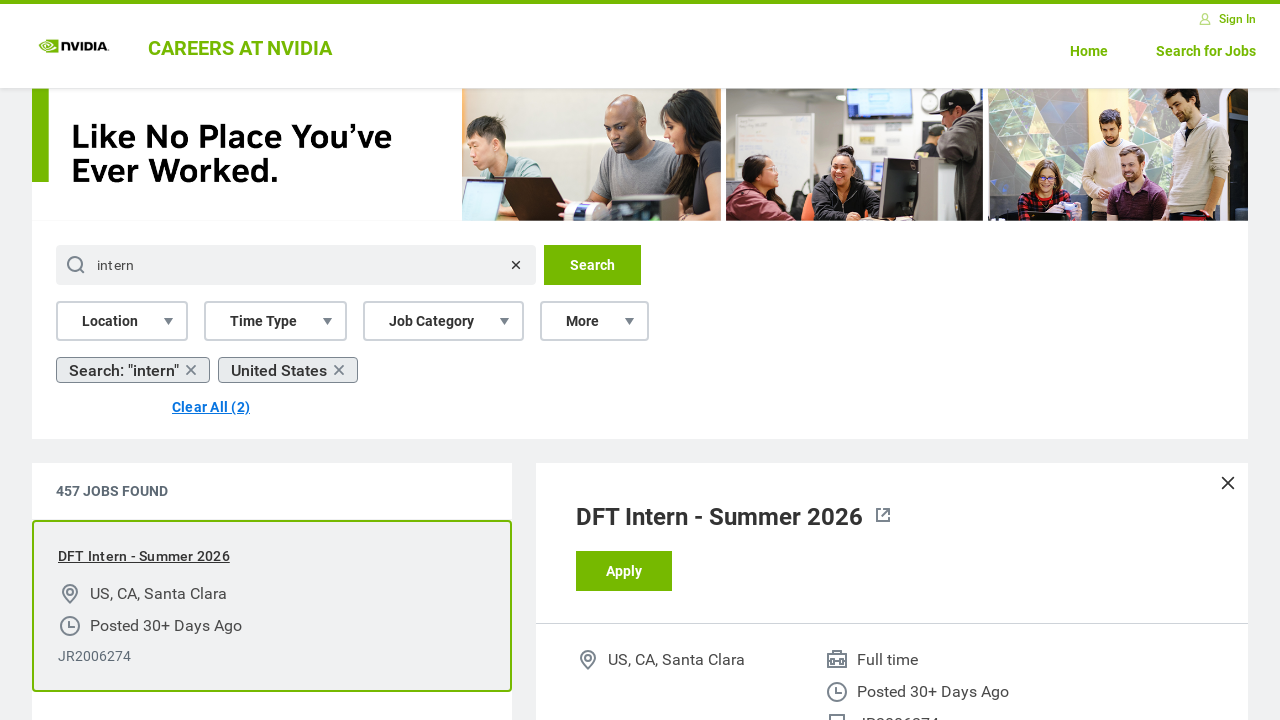

Job description section loaded
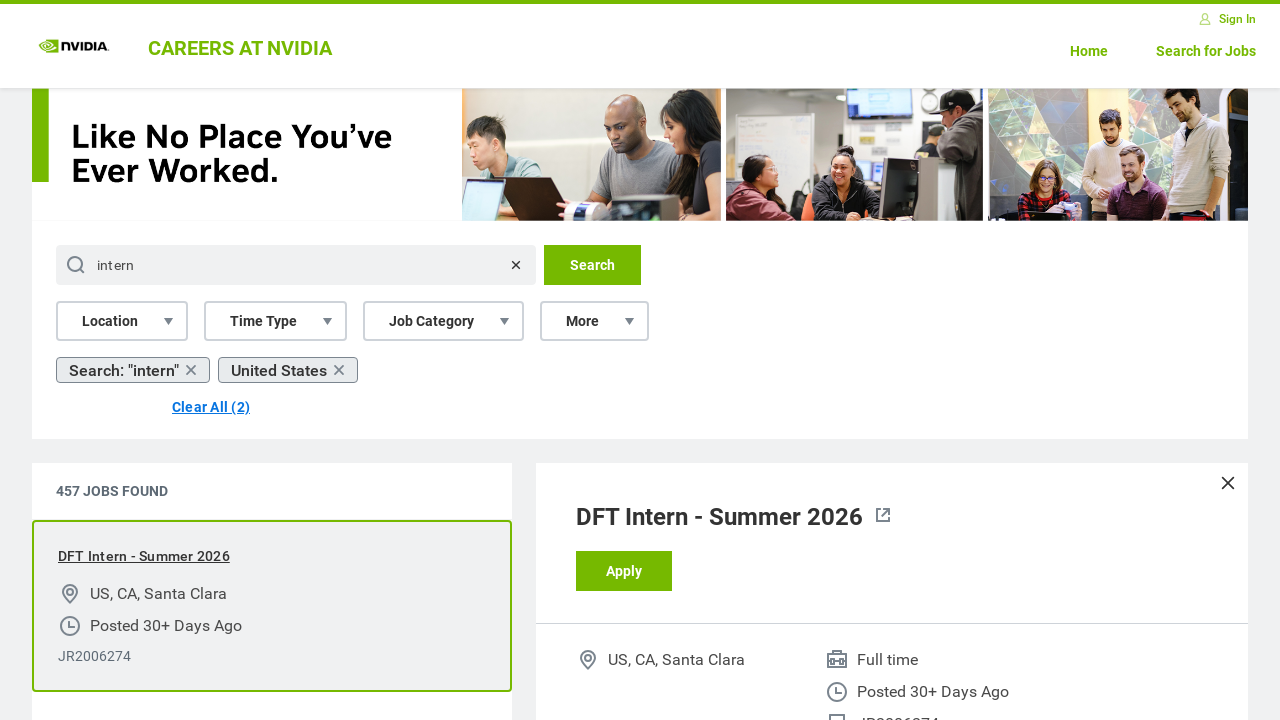

Posted date information loaded
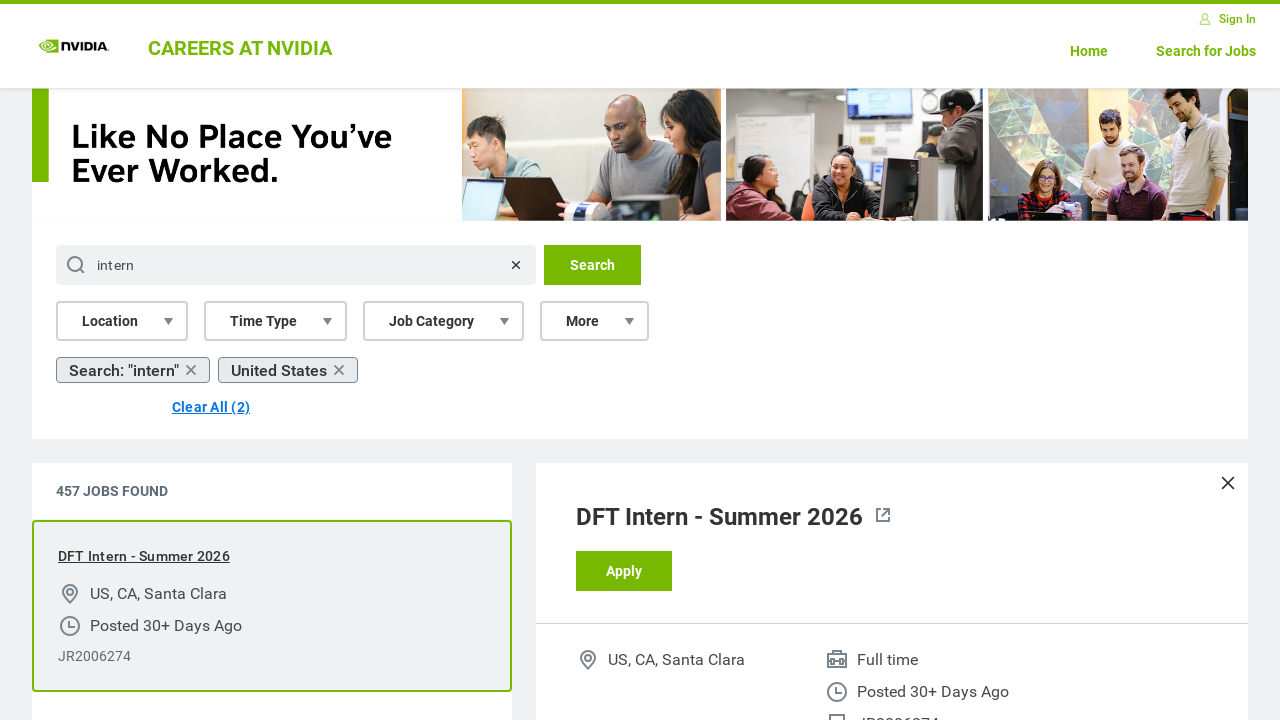

Navigated back to job listings page
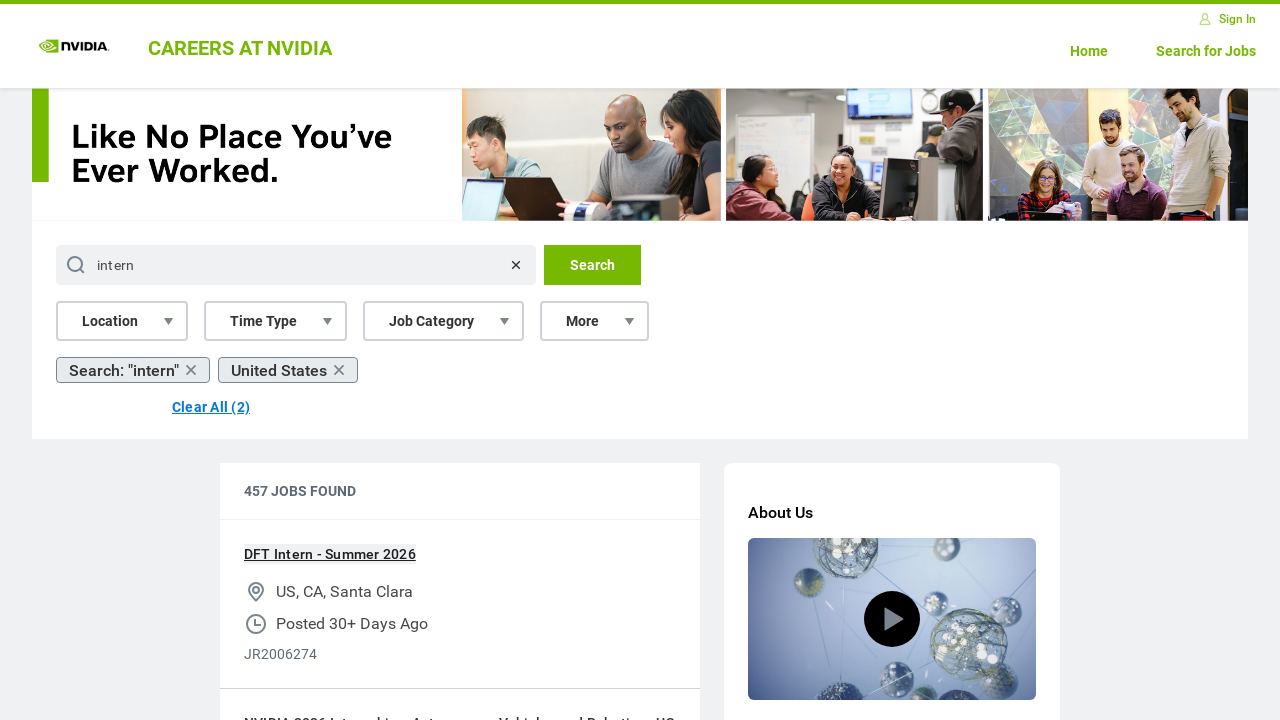

Job listings reloaded after going back
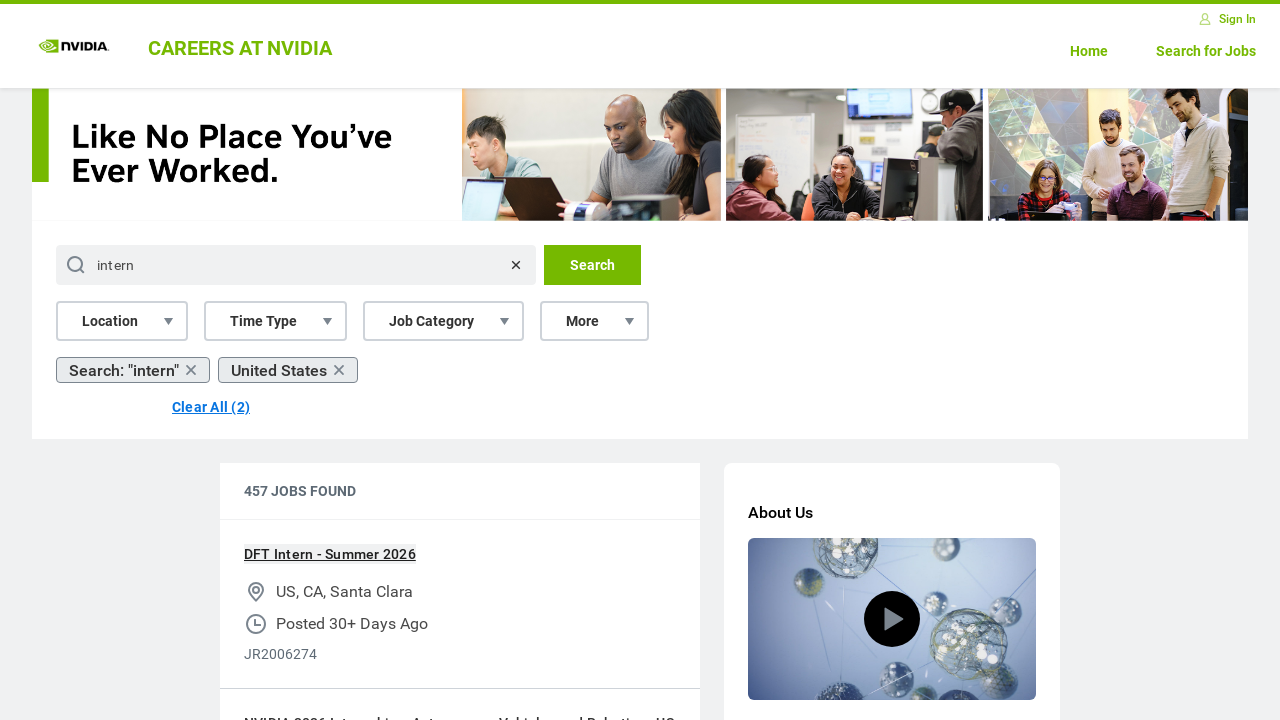

Clicked pagination button to navigate to next page at (568, 397) on button[data-uxi-widget-type='stepToNextButton']
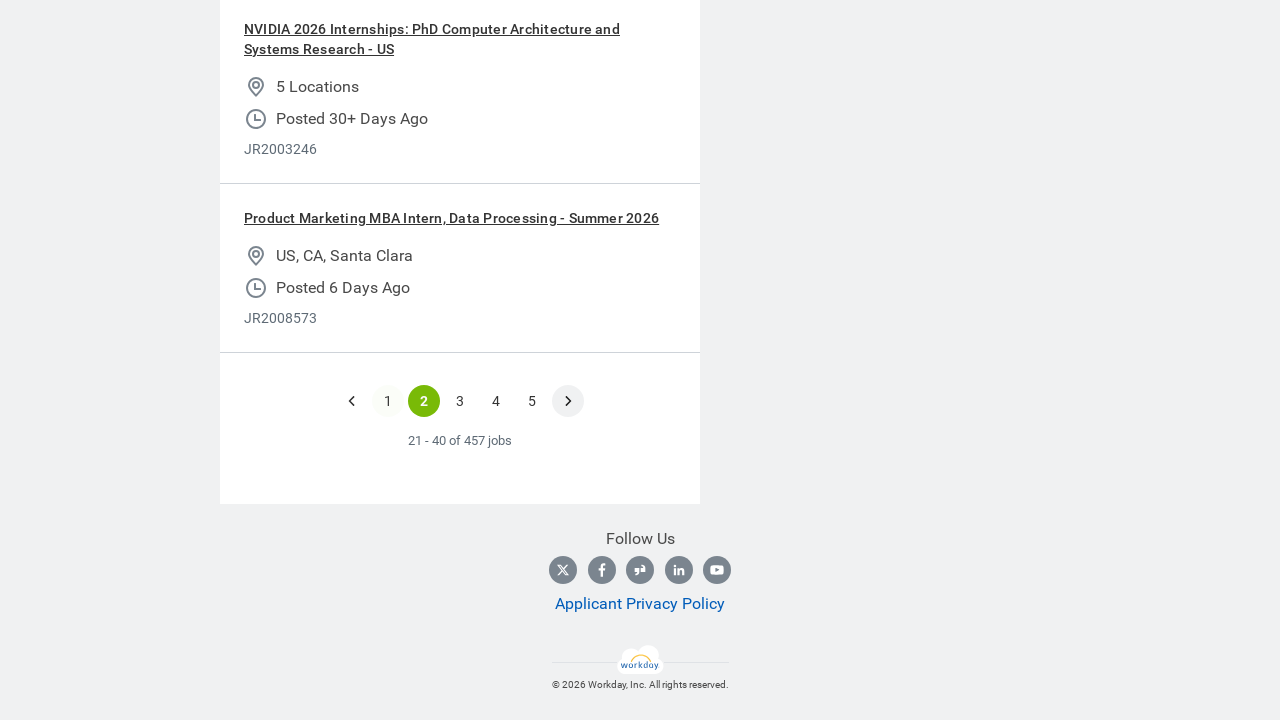

Next page of job listings loaded
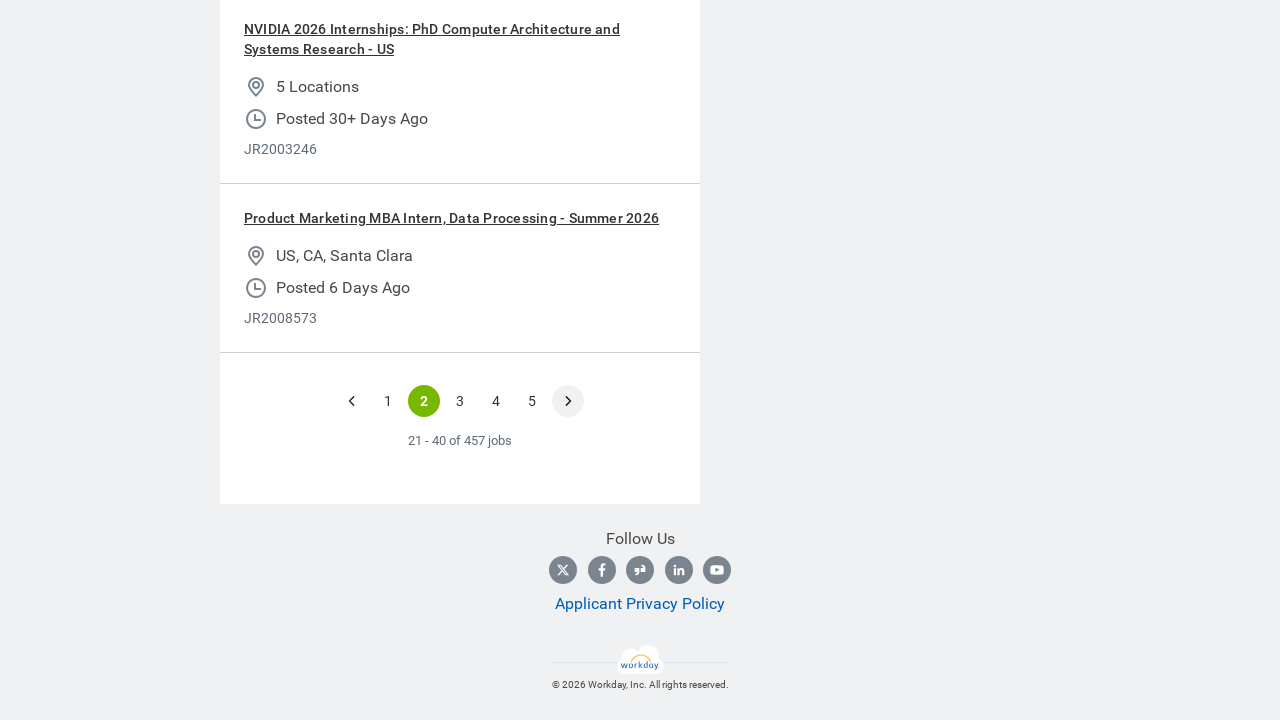

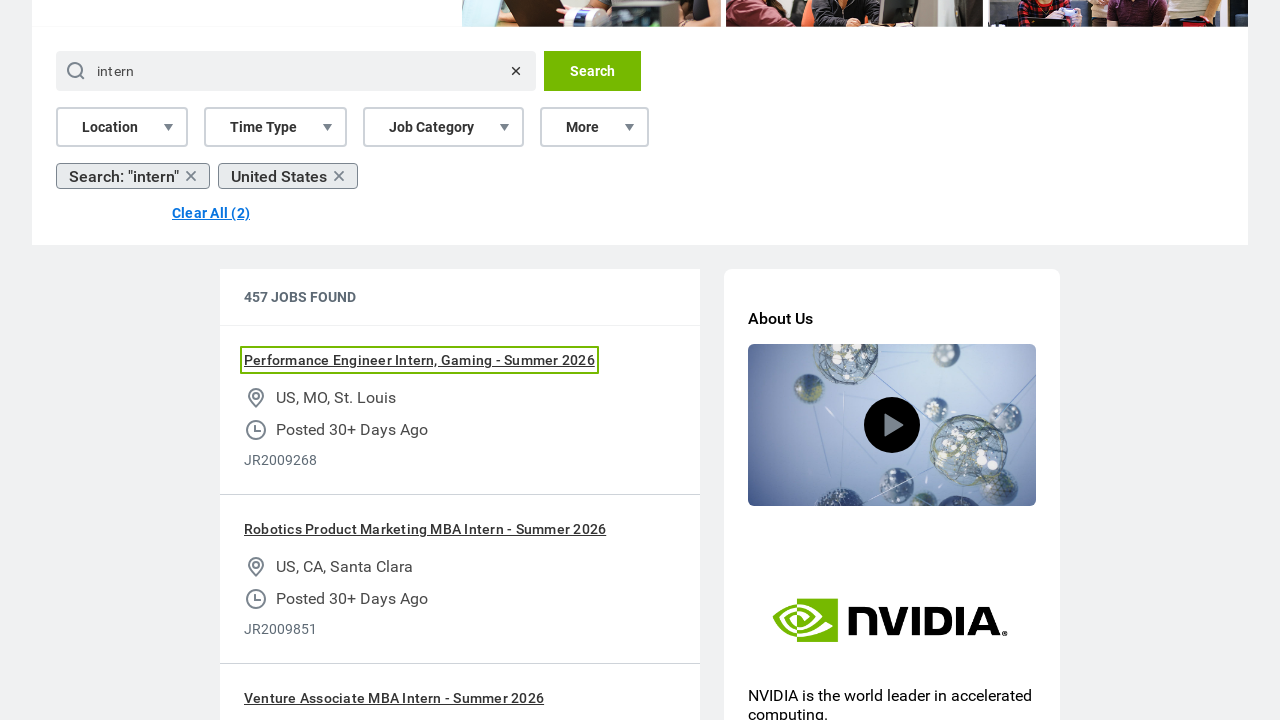